Tests the resizable UI element by clicking and dragging the resize handle to expand the element by 100 pixels in both width and height

Starting URL: https://demo.automationtesting.in/Resizable.html

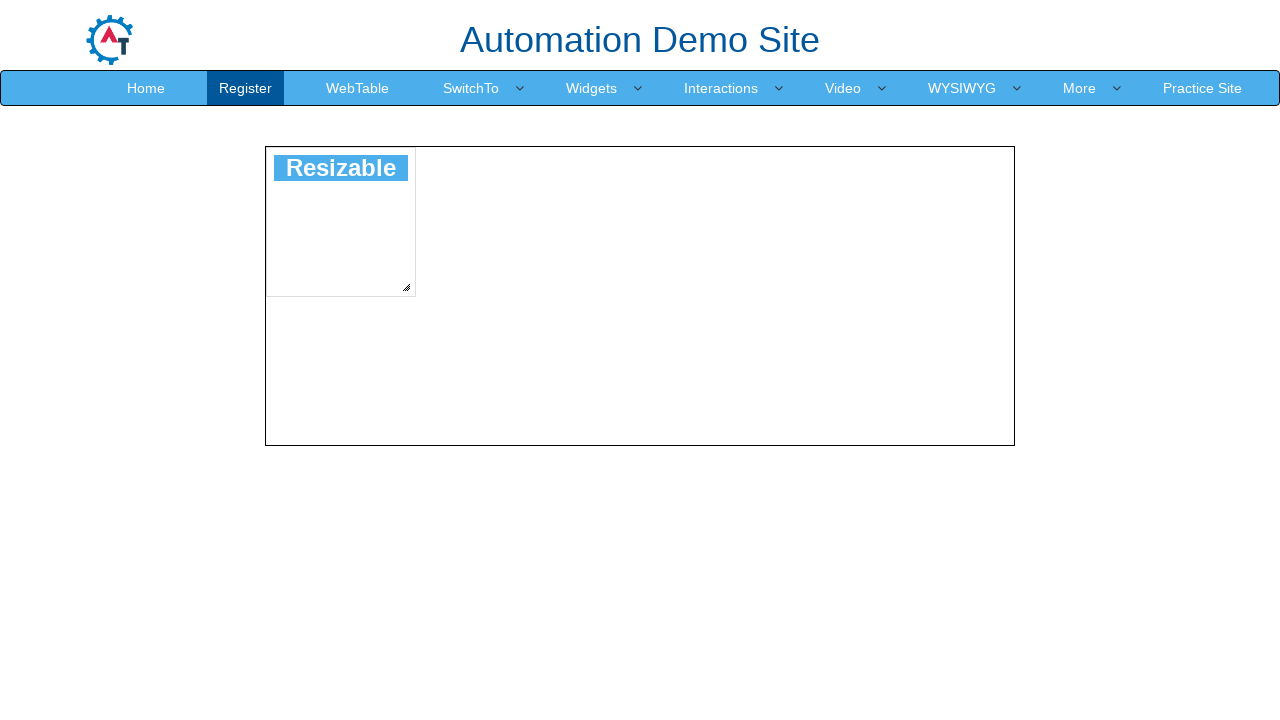

Waited for resizable element to be present
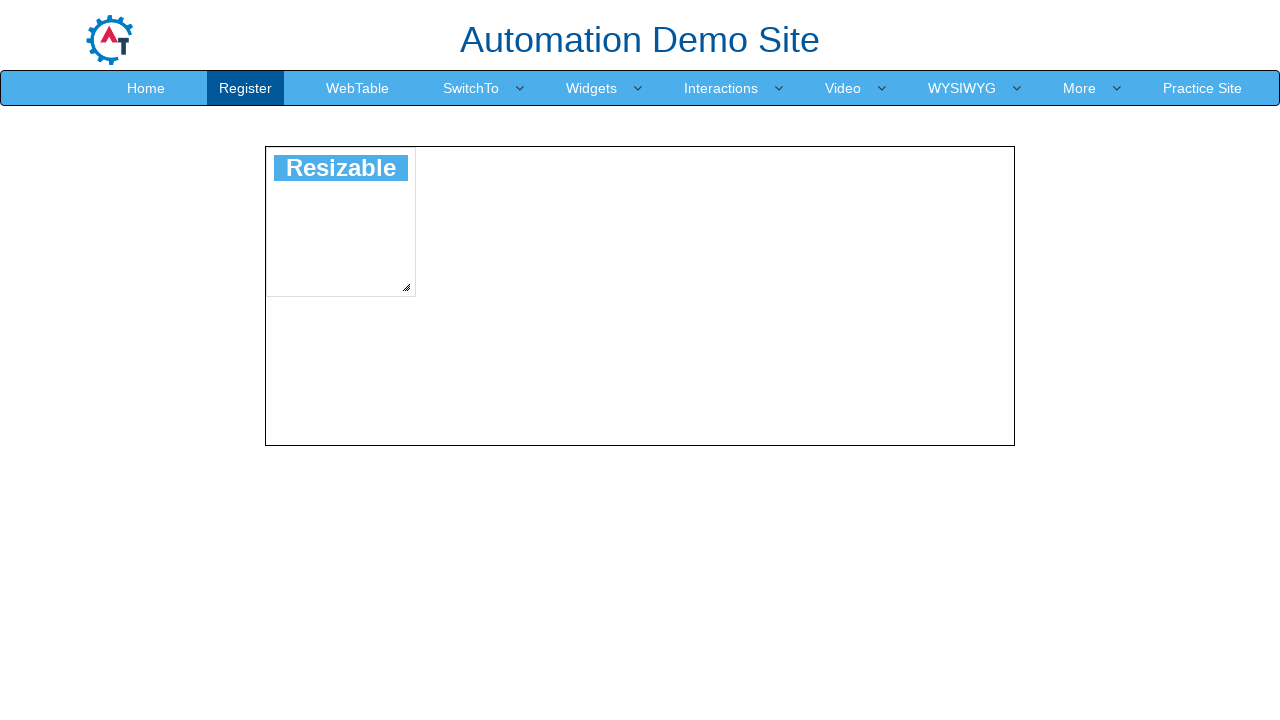

Located the resize handle element
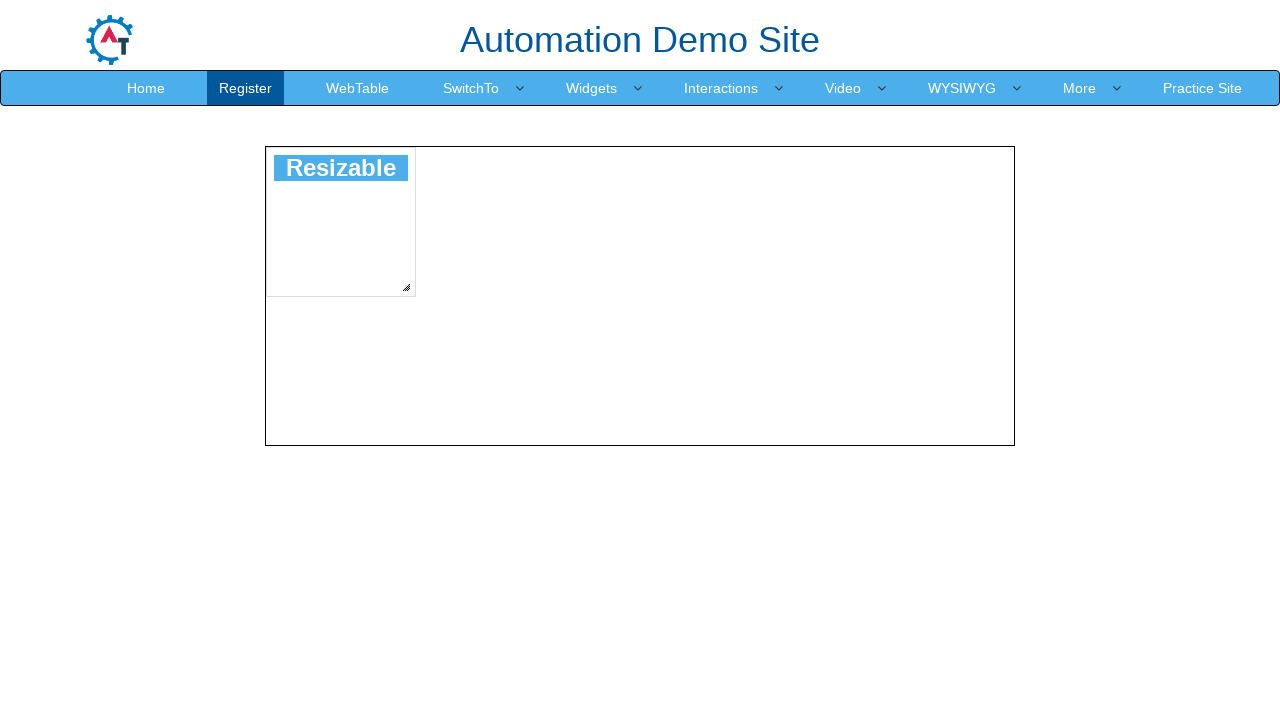

Retrieved bounding box of the resize handle
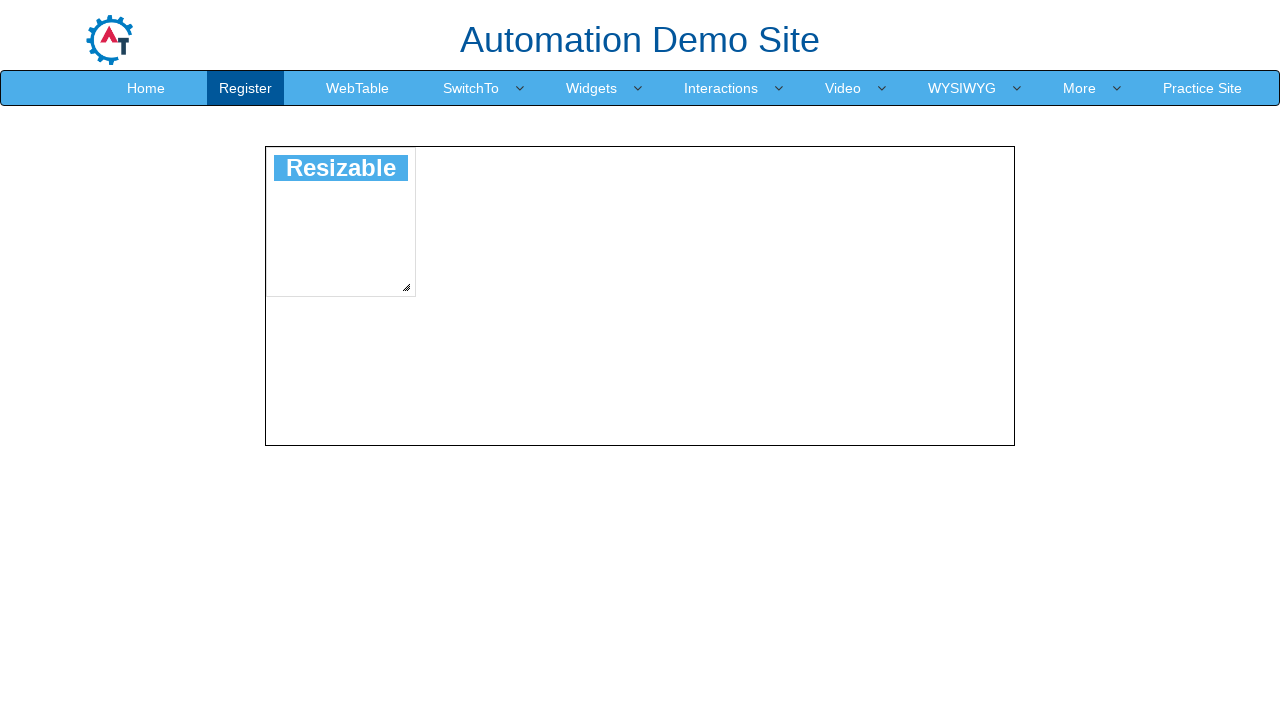

Moved mouse to center of resize handle at (406, 287)
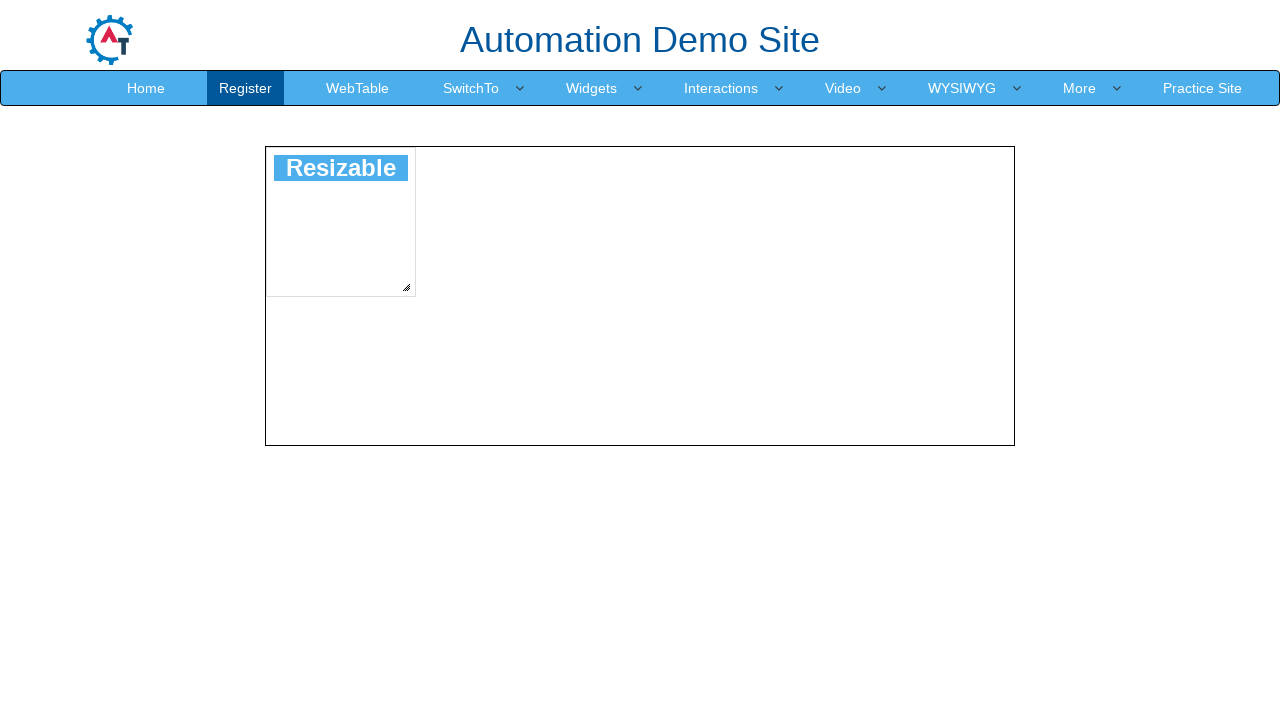

Pressed mouse button down on resize handle at (406, 287)
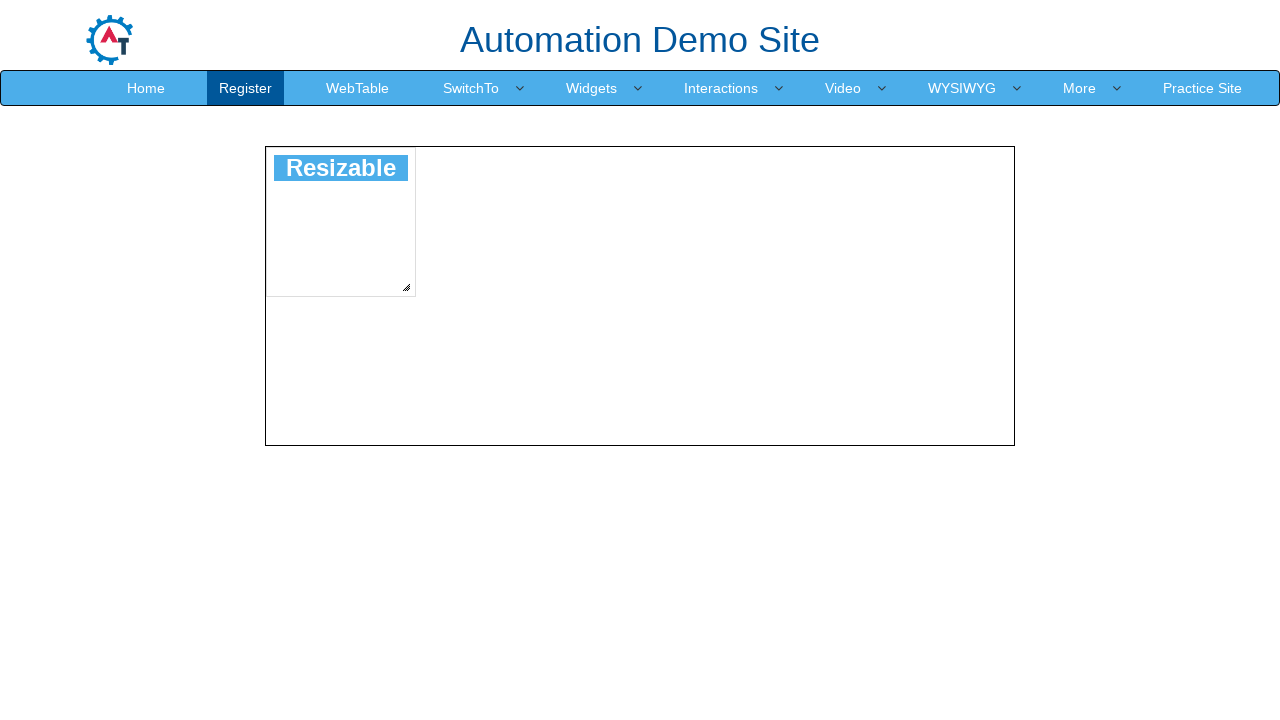

Dragged resize handle 100 pixels right and 100 pixels down at (506, 387)
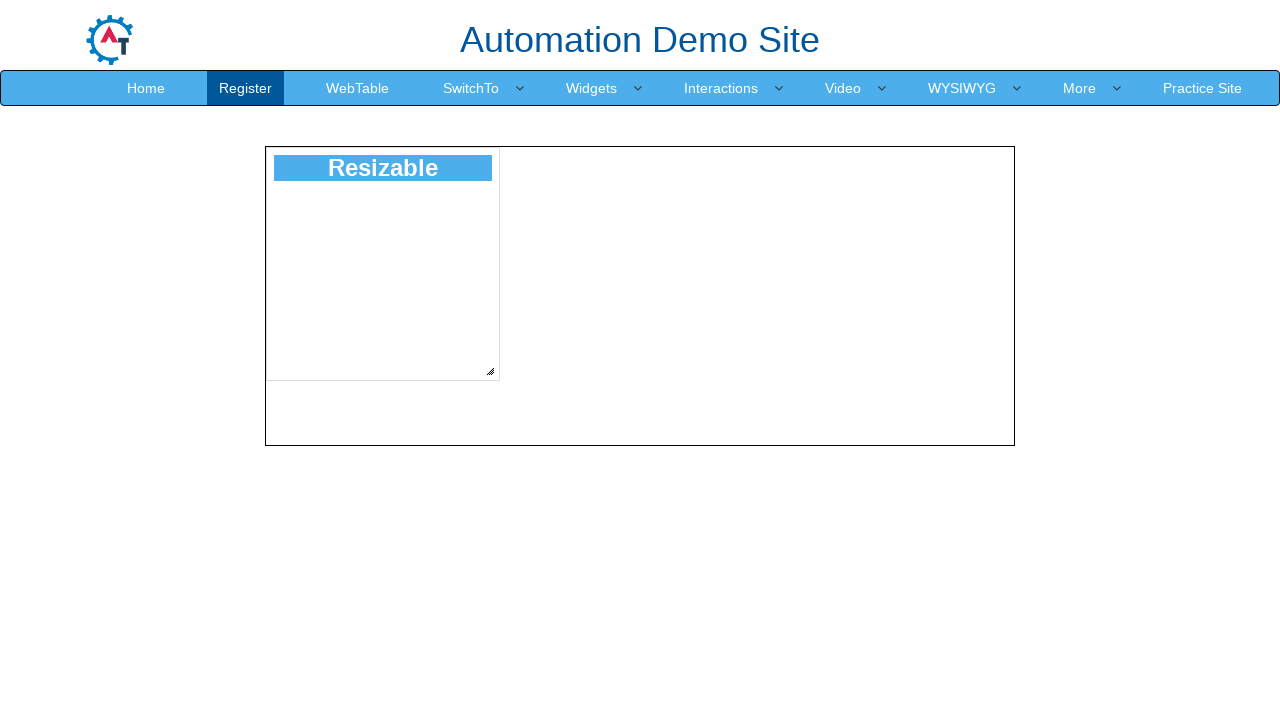

Released mouse button to complete resize operation at (506, 387)
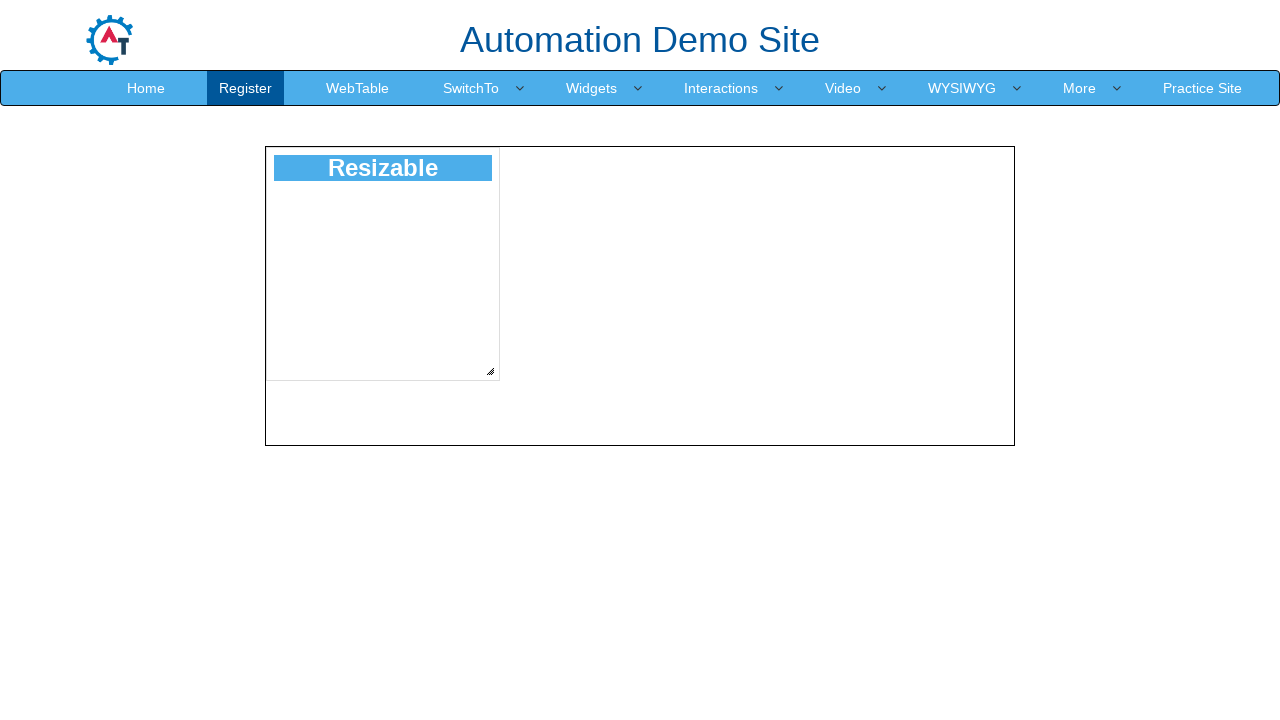

Waited 500ms to observe resize effect
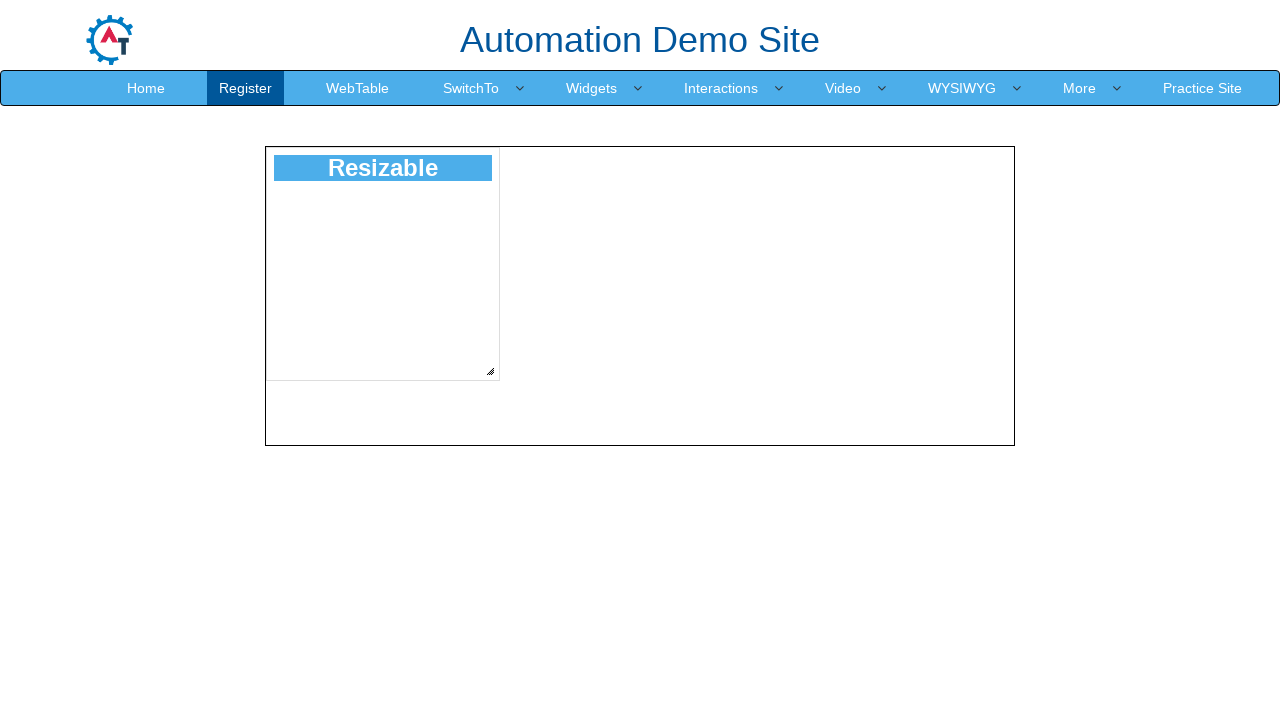

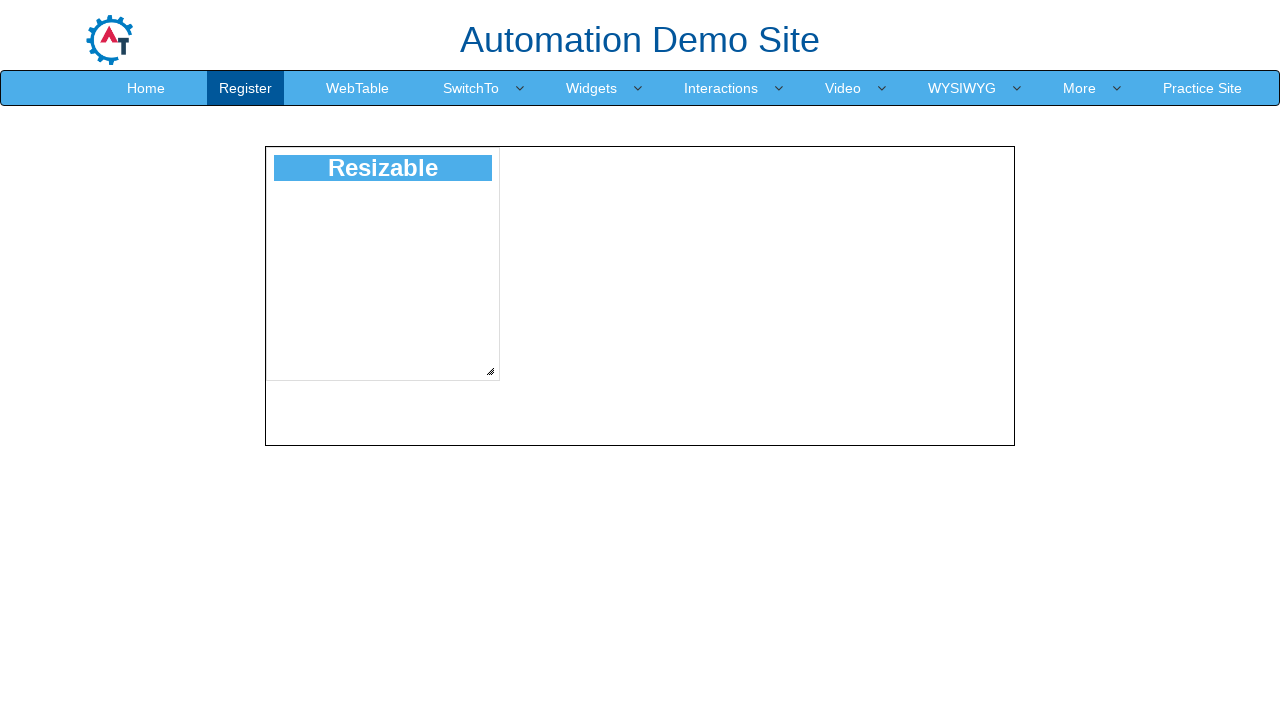